Tests cardholder name validation by entering special characters and verifying the error message

Starting URL: https://sandbox.cardpay.com/MI/cardpayment2.html?orderXml=PE9SREVSIFdBTExFVF9JRD0nODI5OScgT1JERVJfTlVNQkVSPSc0NTgyMTEnIEFNT1VOVD0nMjkxLjg2JyBDVVJSRU5DWT0nRVVSJyAgRU1BSUw9J2N1c3RvbWVyQGV4YW1wbGUuY29tJz4KPEFERFJFU1MgQ09VTlRSWT0nVVNBJyBTVEFURT0nTlknIFpJUD0nMTAwMDEnIENJVFk9J05ZJyBTVFJFRVQ9JzY3NyBTVFJFRVQnIFBIT05FPSc4NzY5OTA5MCcgVFlQRT0nQklMTElORycvPgo8L09SREVSPg==&sha512=998150a2b27484b776a1628bfe7505a9cb430f276dfa35b14315c1c8f03381a90490f6608f0dcff789273e05926cd782e1bb941418a9673f43c47595aa7b8b0d

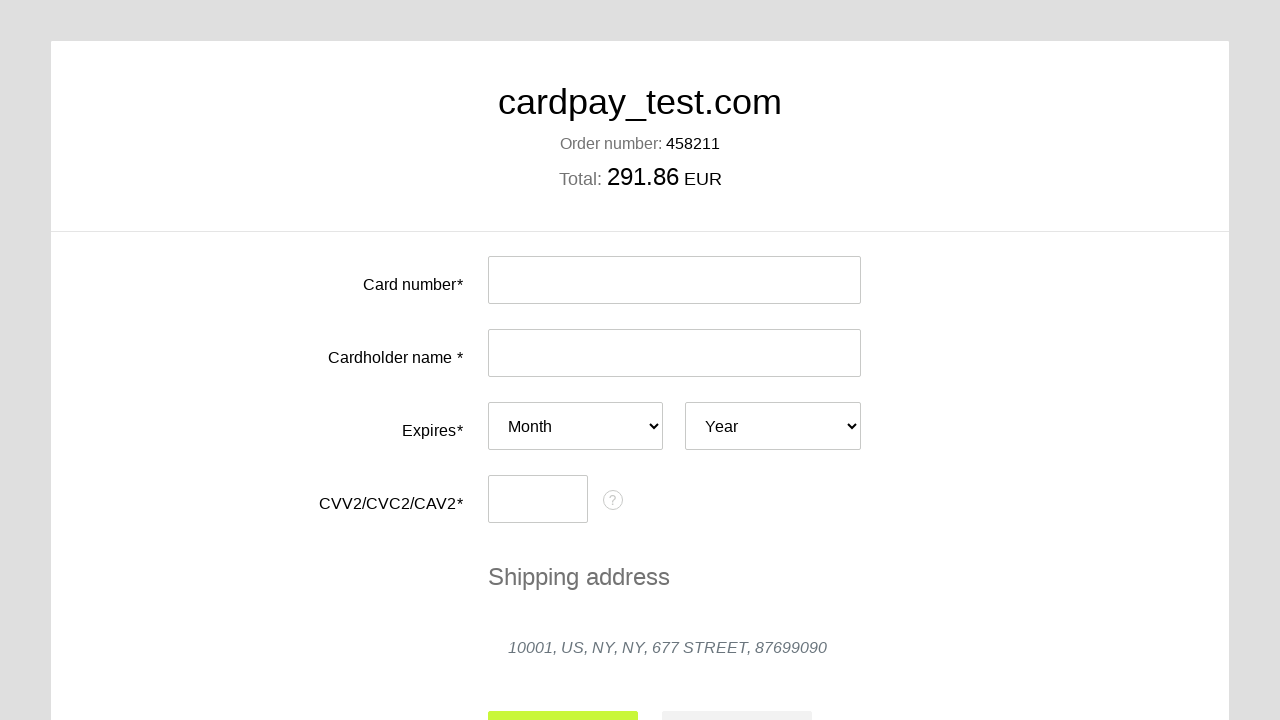

Clicked card number input field at (674, 280) on #input-card-number
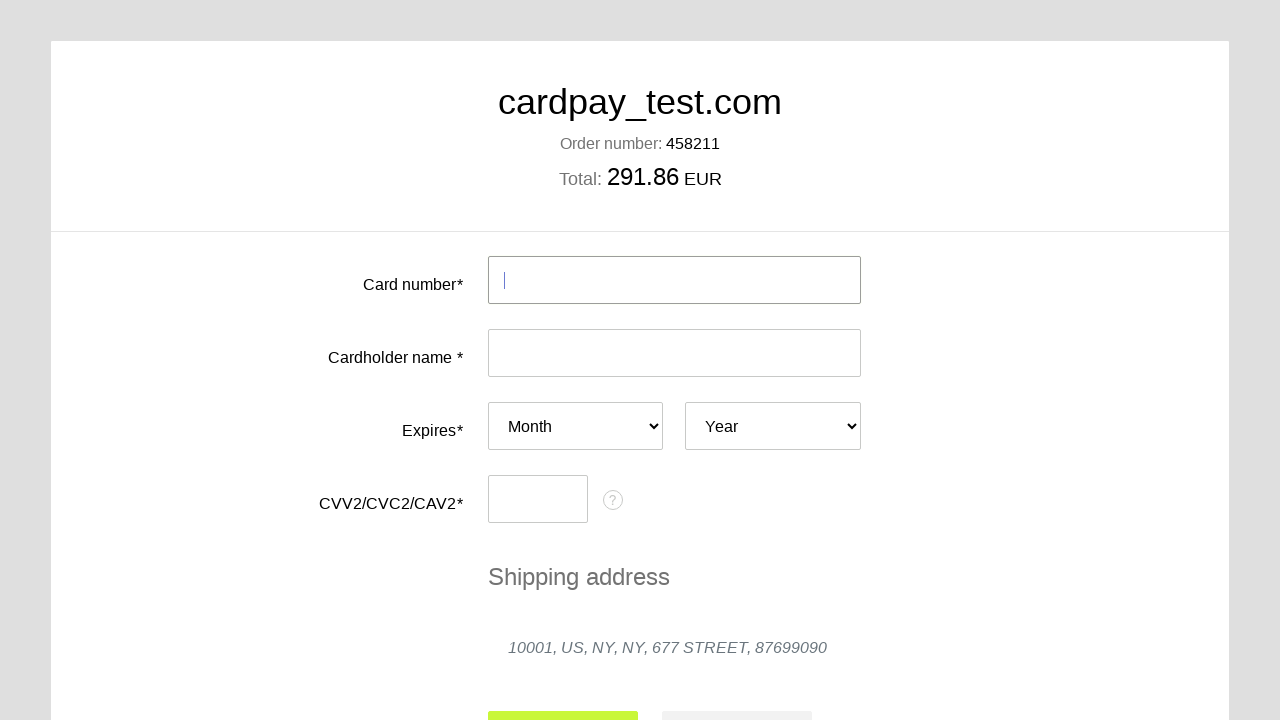

Filled card number with valid test card on #input-card-number
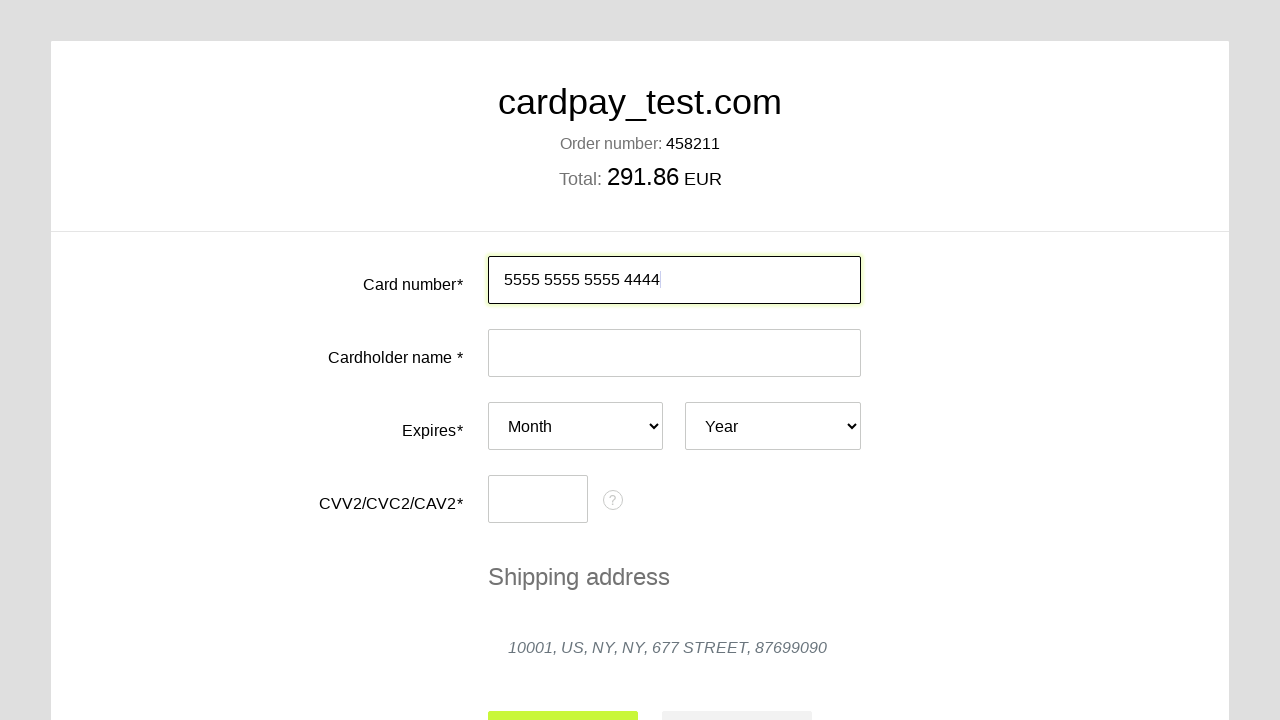

Clicked cardholder name input field at (674, 353) on #input-card-holder
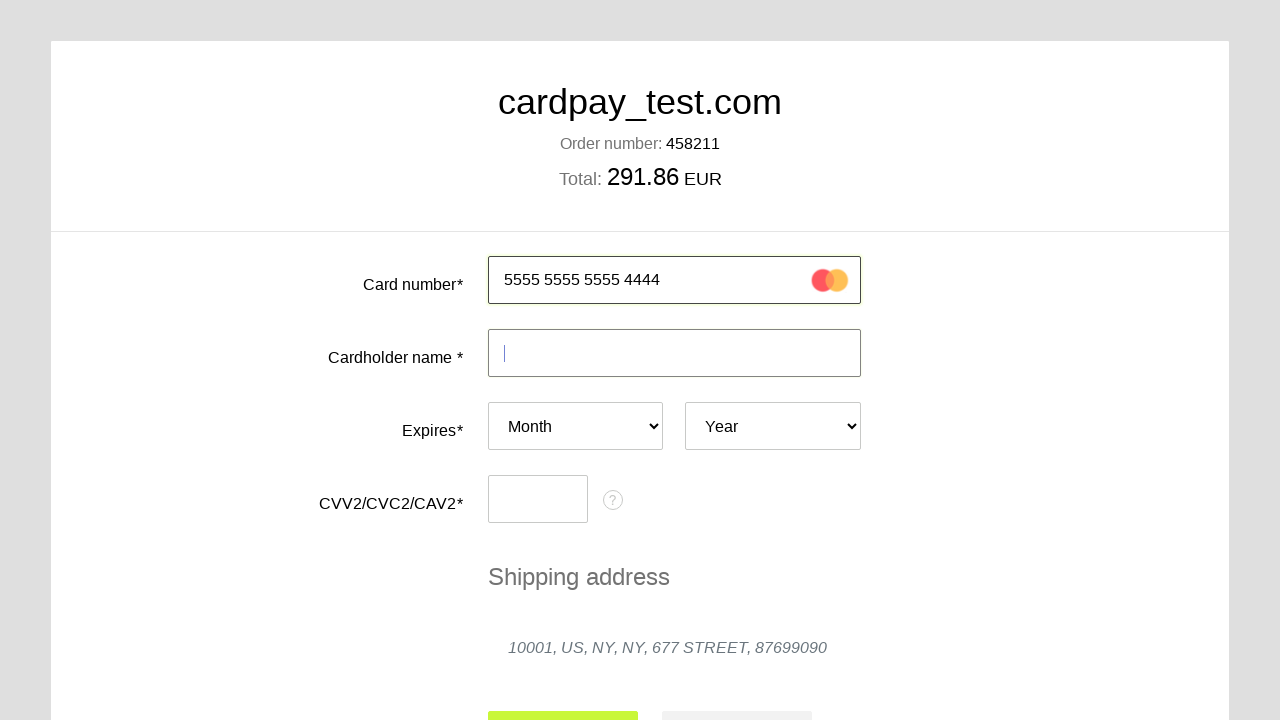

Filled cardholder name with special characters ':;.,?+-' on #input-card-holder
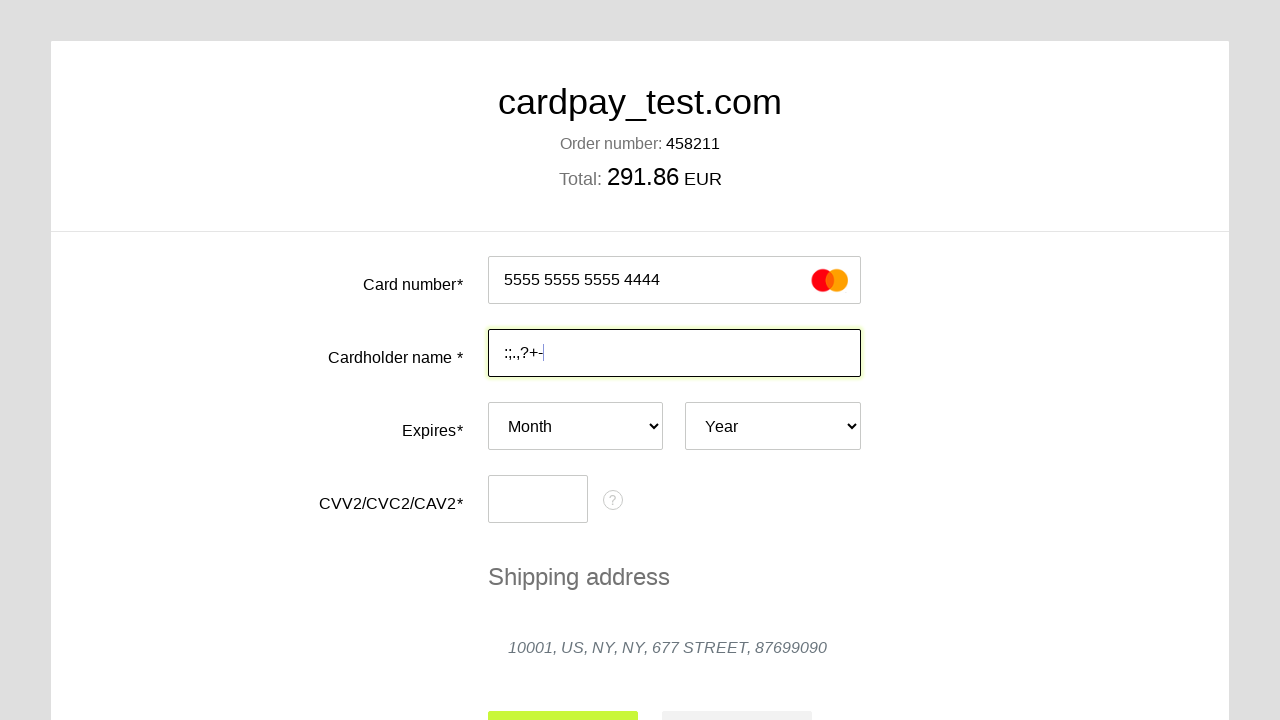

Clicked card number field to trigger cardholder name validation at (674, 280) on #input-card-number
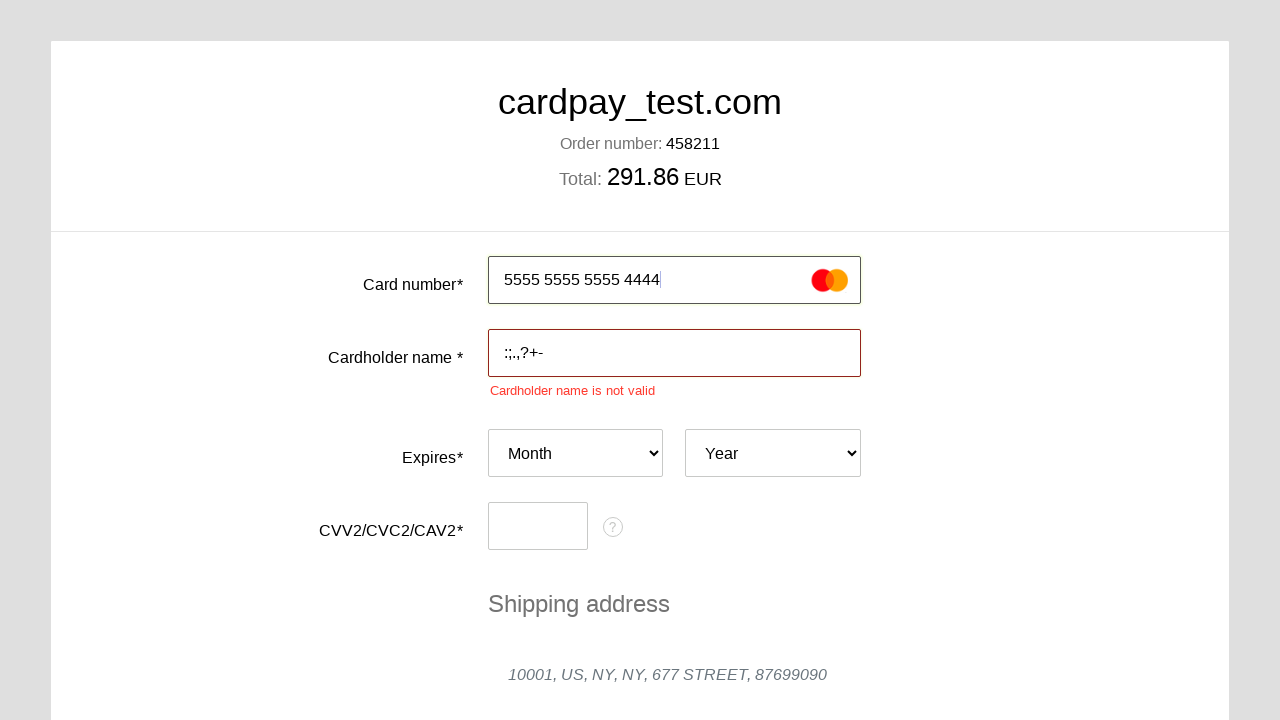

Located error message label for cardholder name field
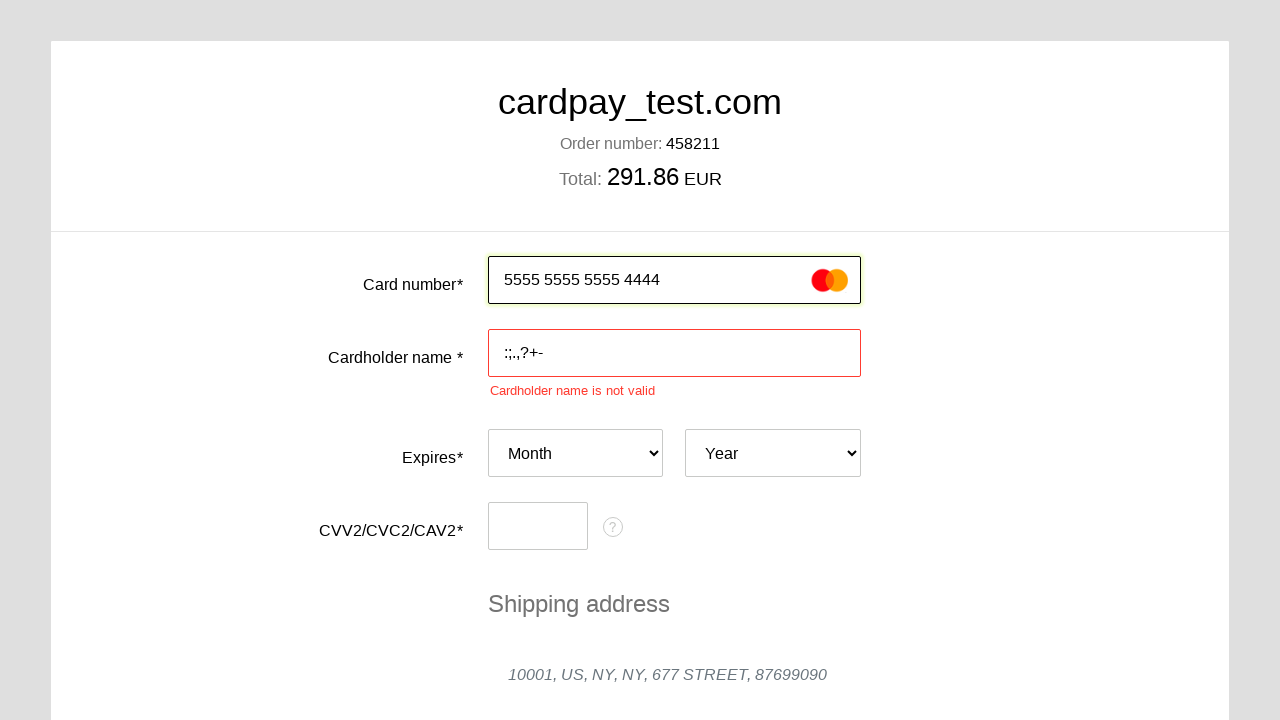

Verified error message displays 'Cardholder name is not valid'
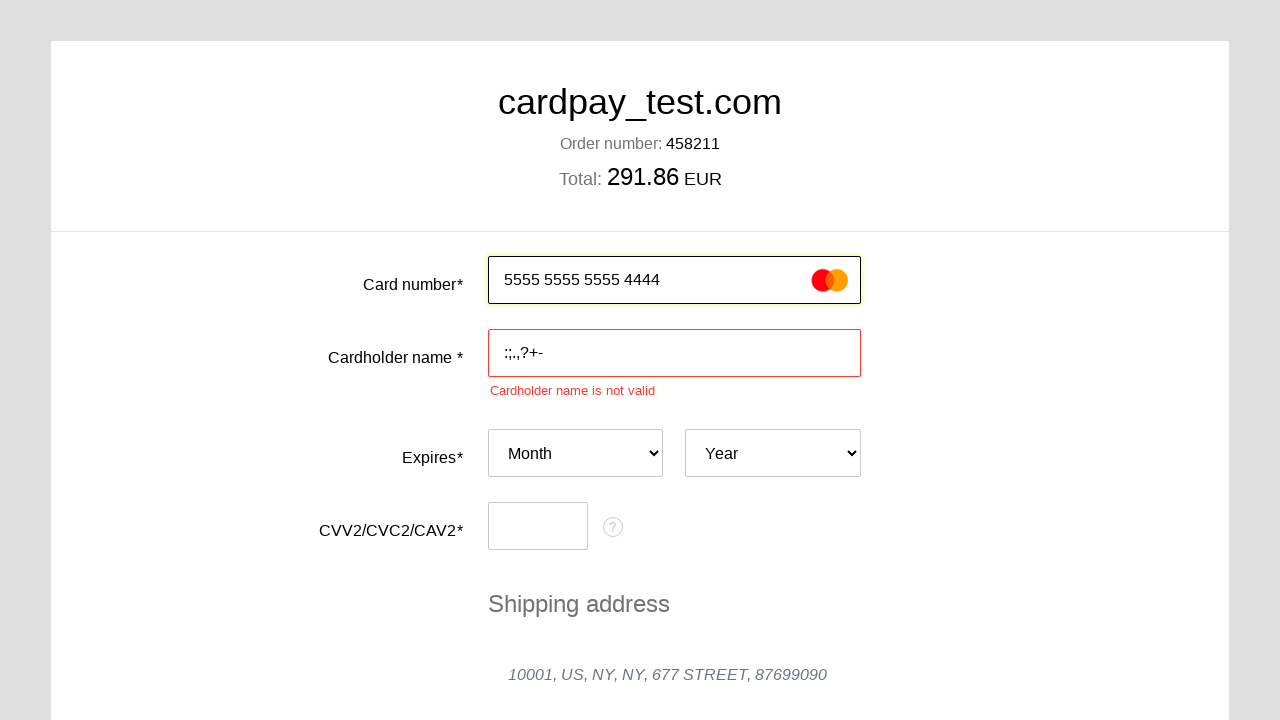

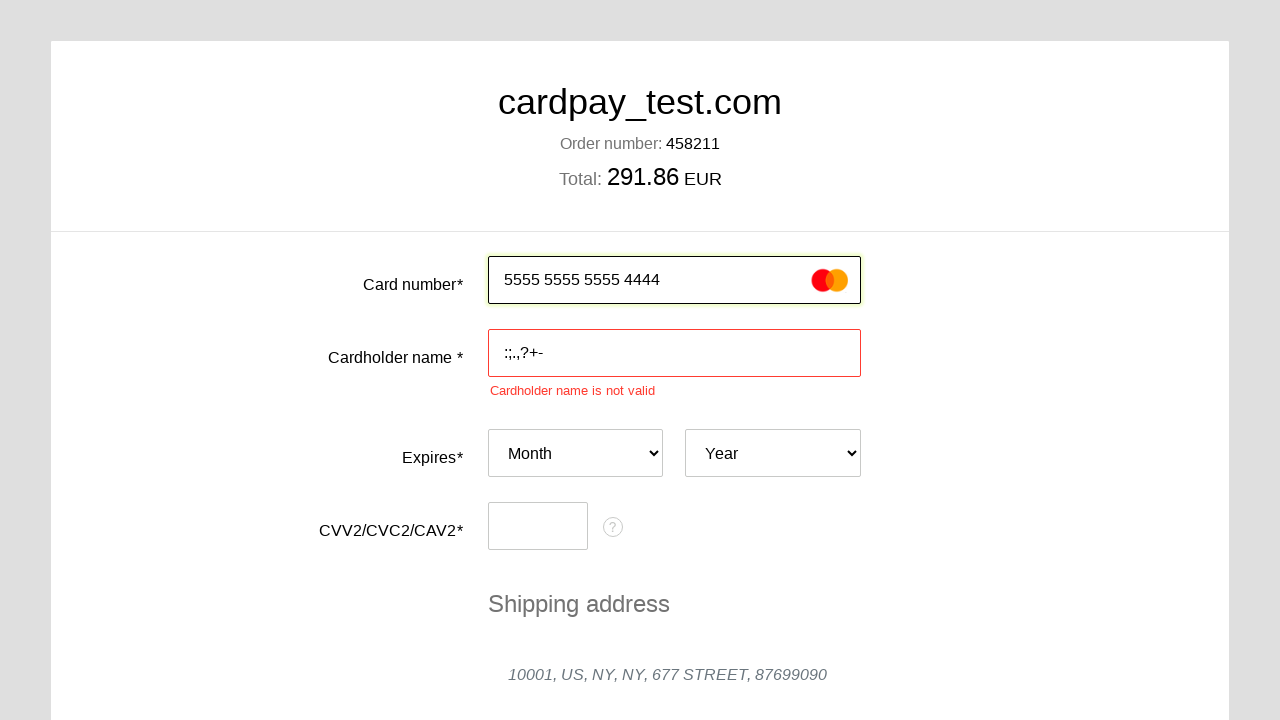